Navigates to AJIO shopping website and tests basic window management by maximizing and then minimizing the browser window.

Starting URL: https://www.ajio.com/

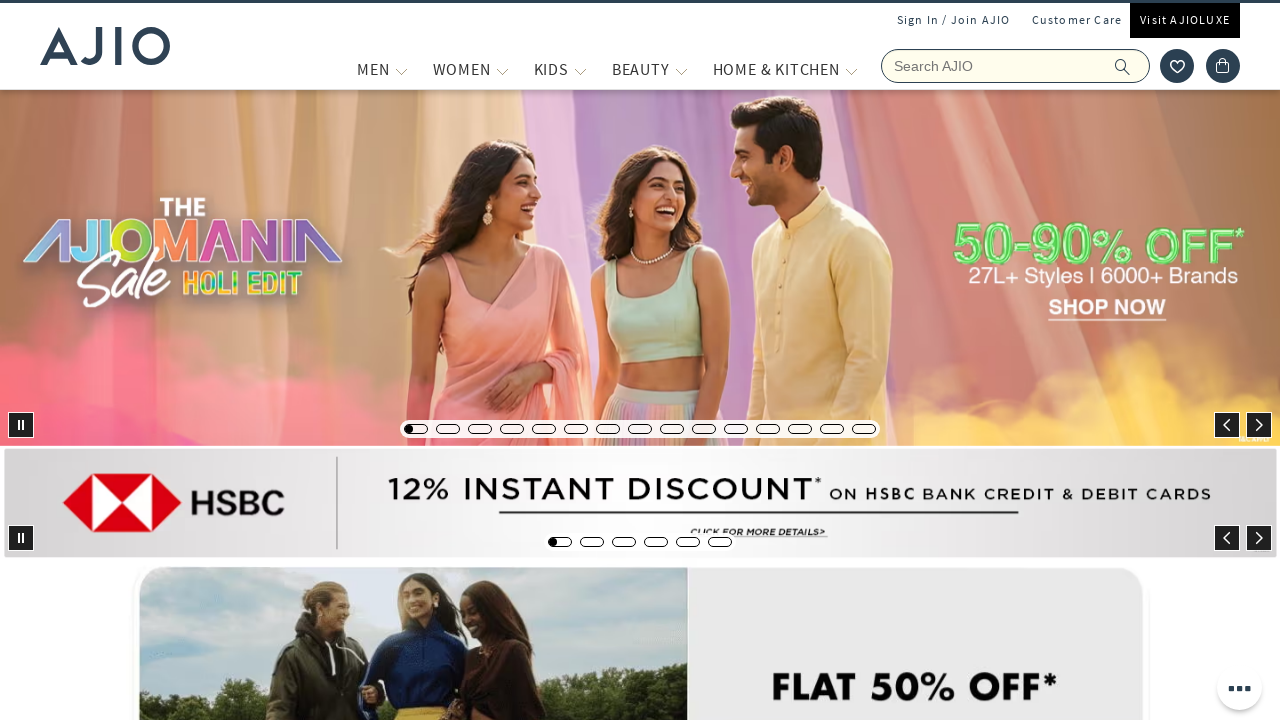

Set viewport size to 1920x1080 to maximize browser window
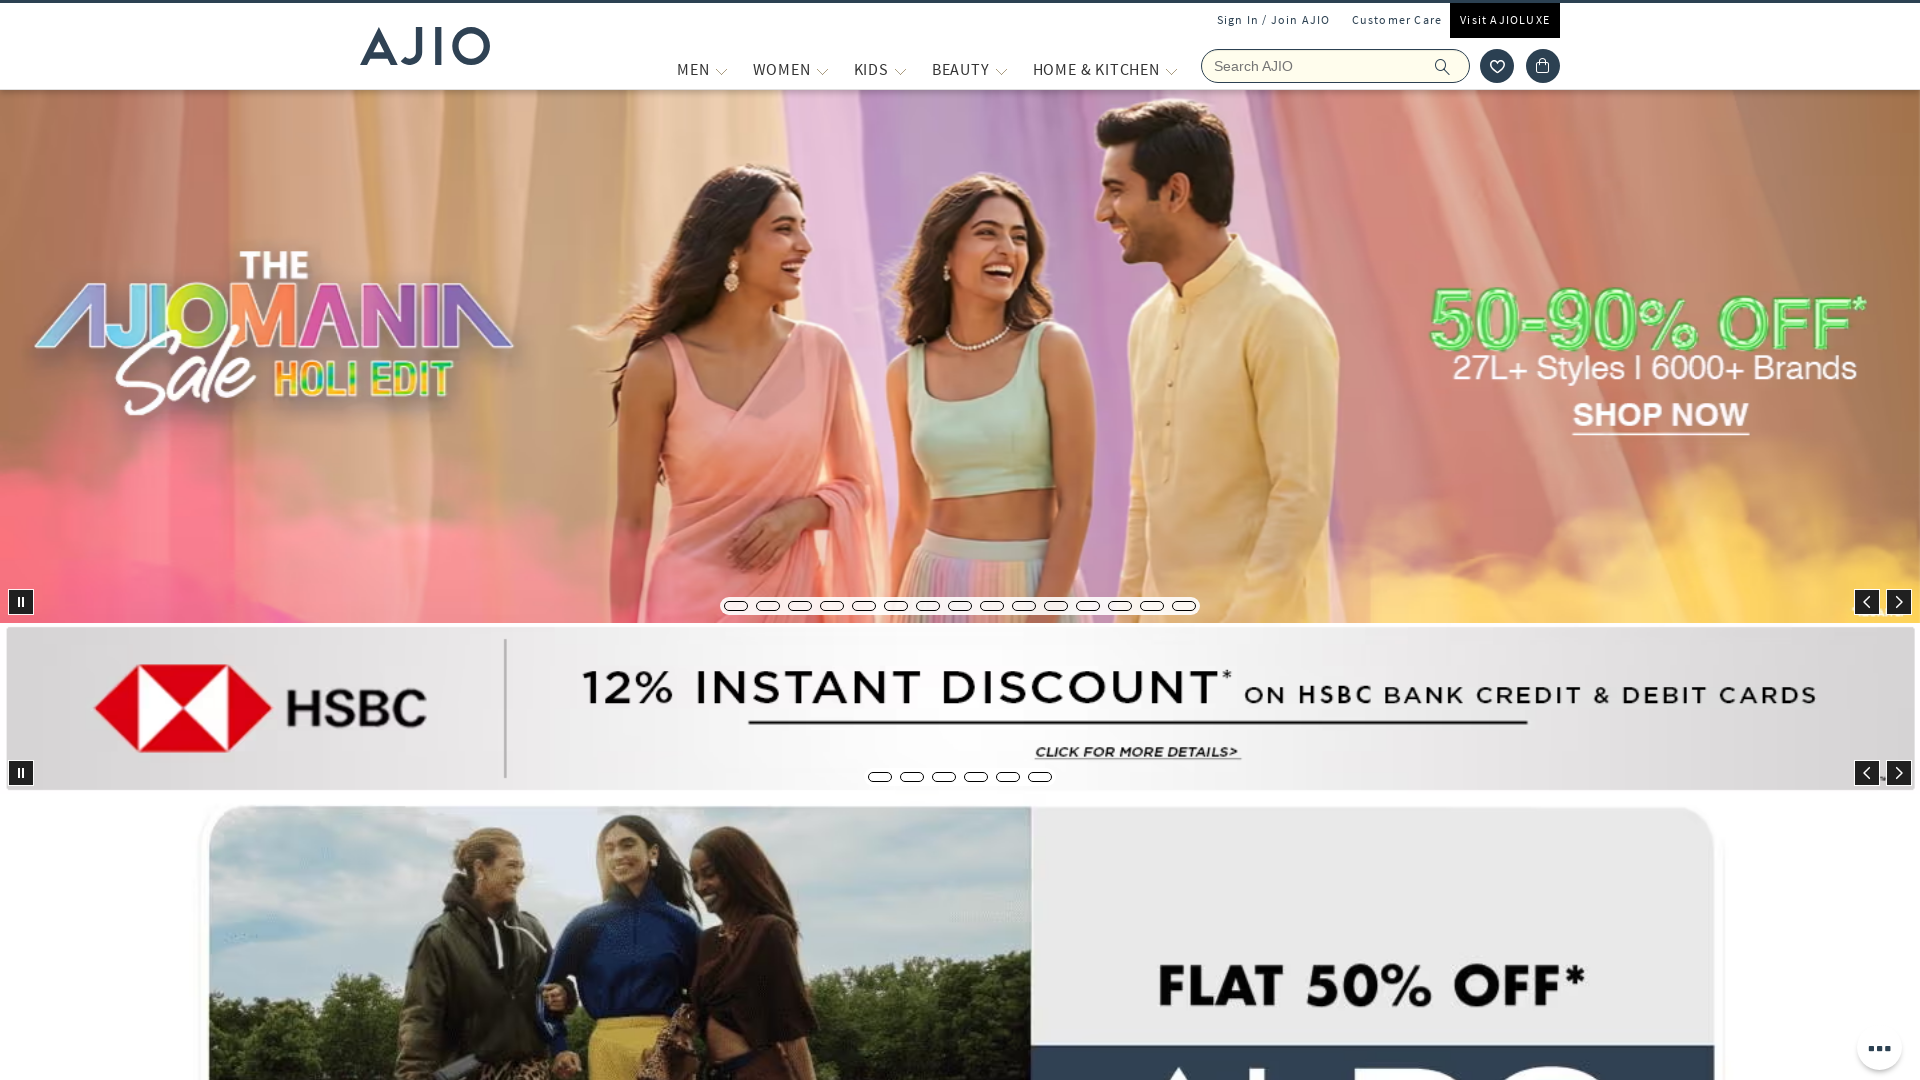

Page loaded - domcontentloaded state reached
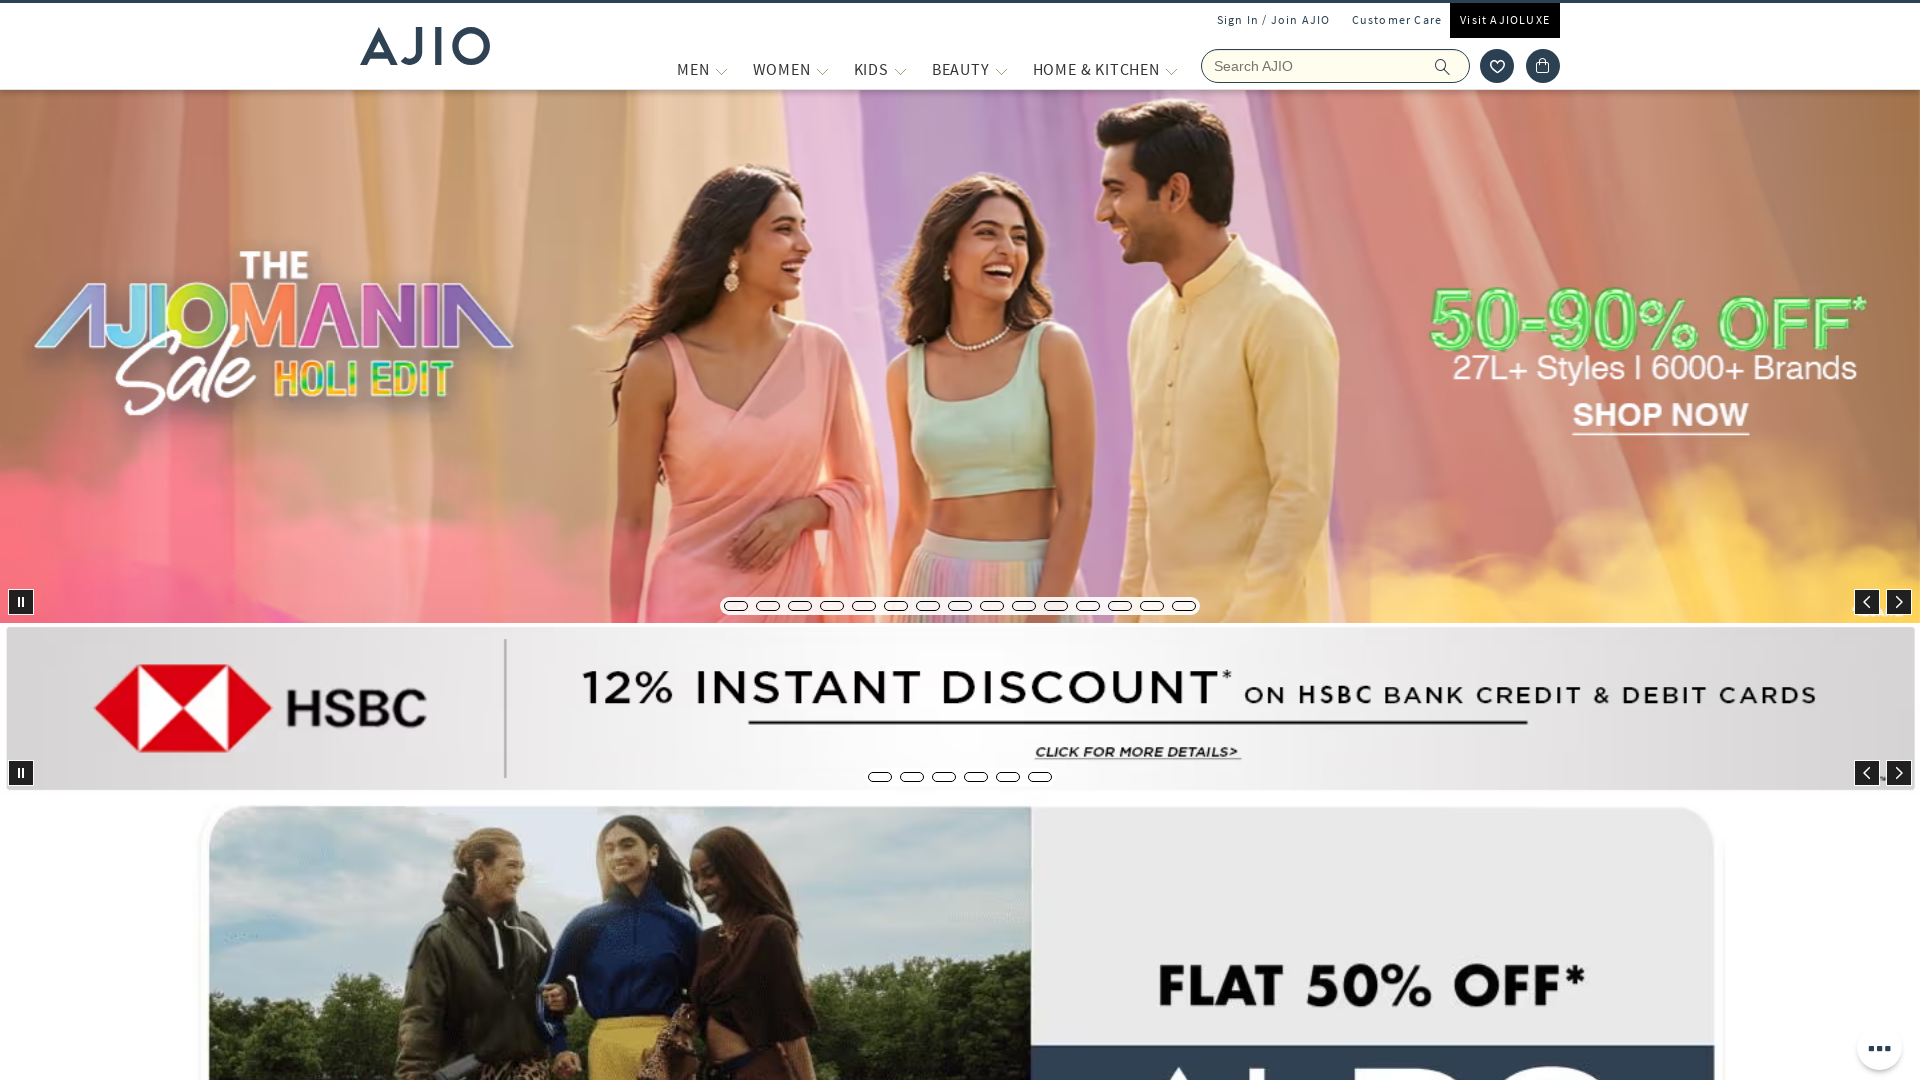

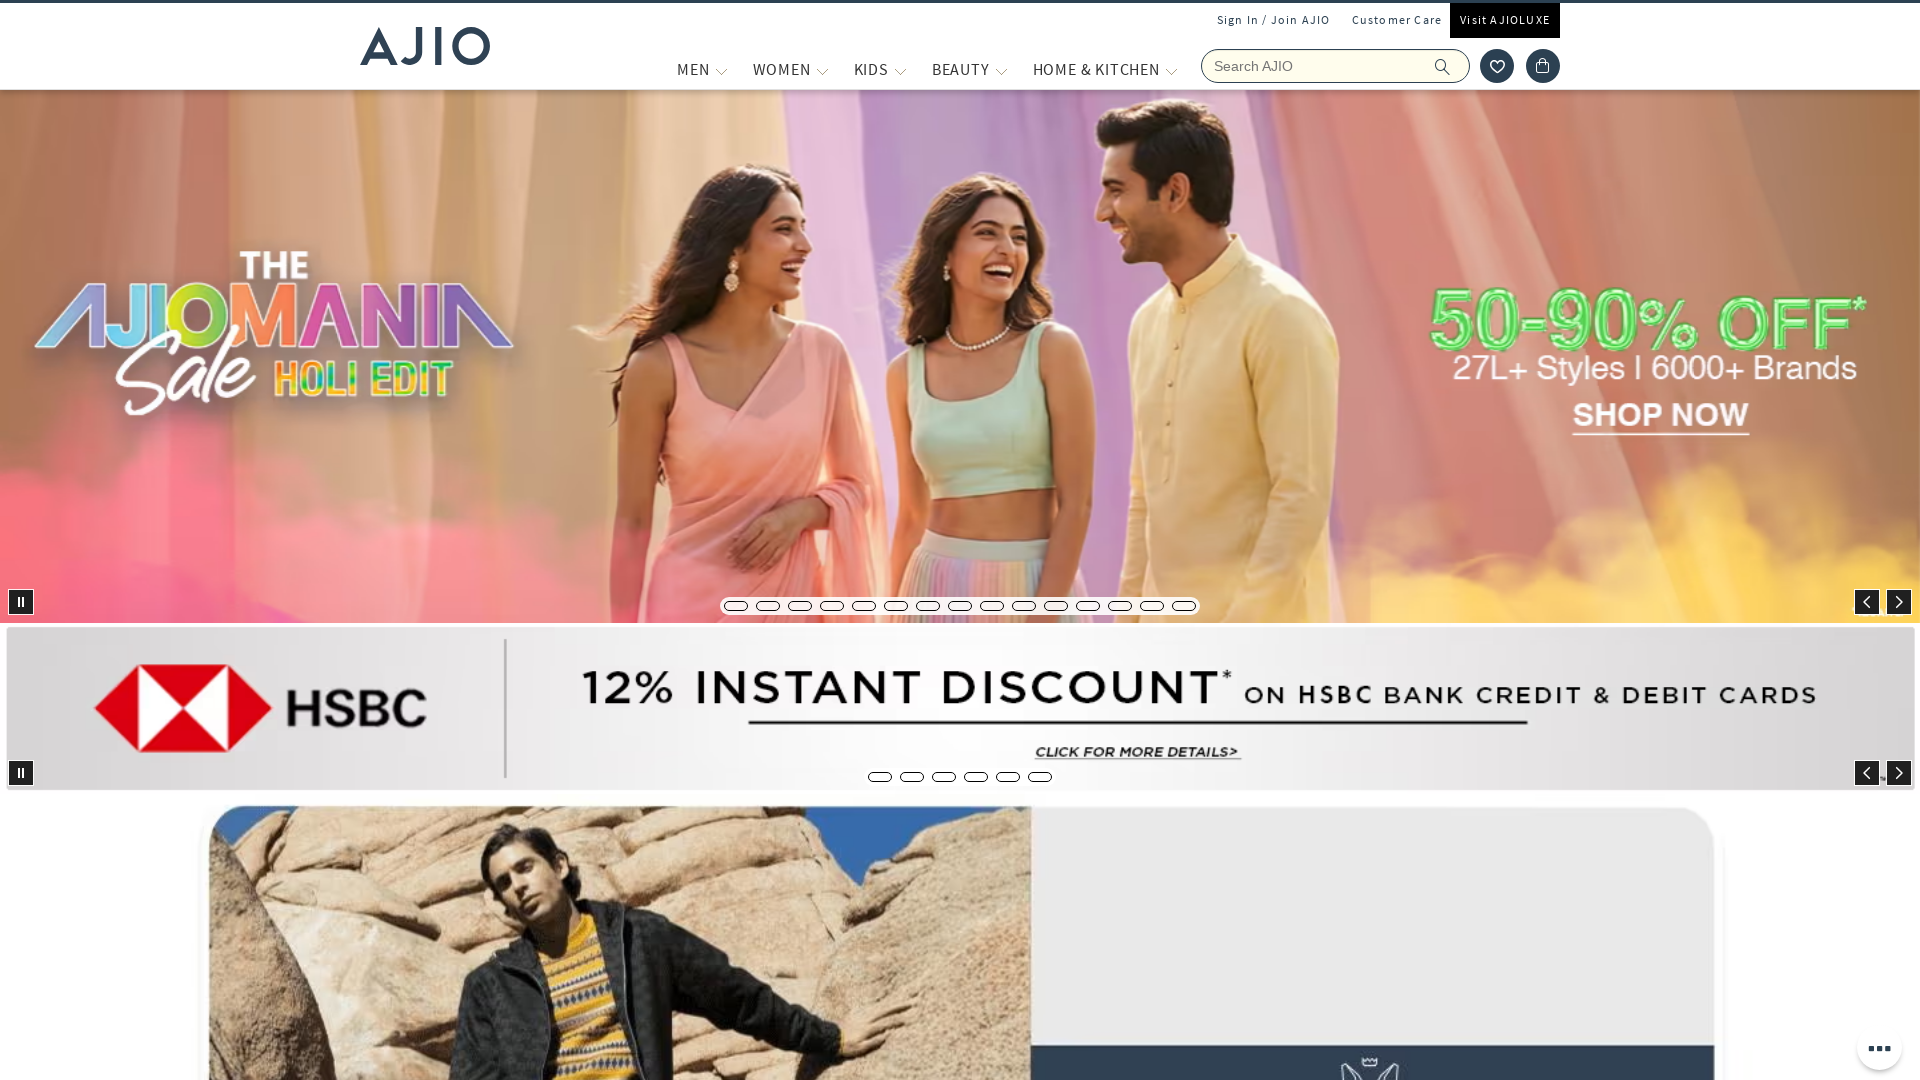